Navigates to the Honda Two Wheelers India homepage and verifies the page loads successfully

Starting URL: https://www.honda2wheelersindia.com/

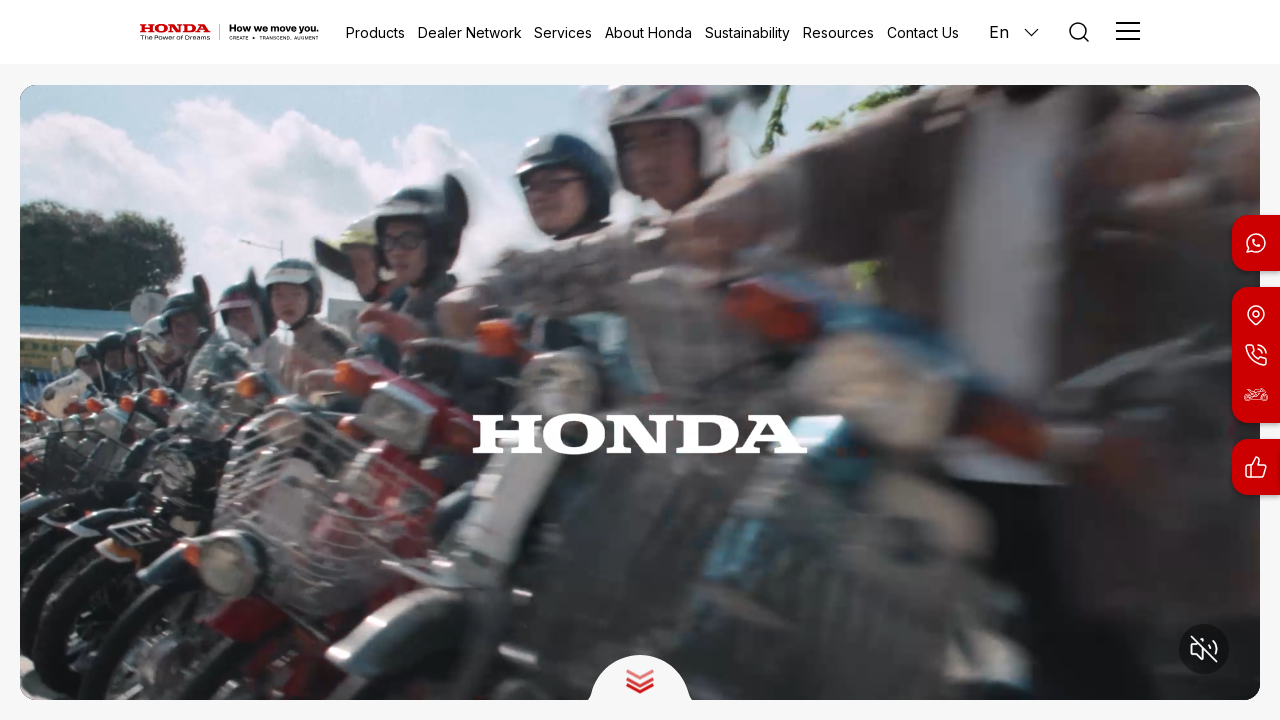

Waited for DOM content to load on Honda Two Wheelers India homepage
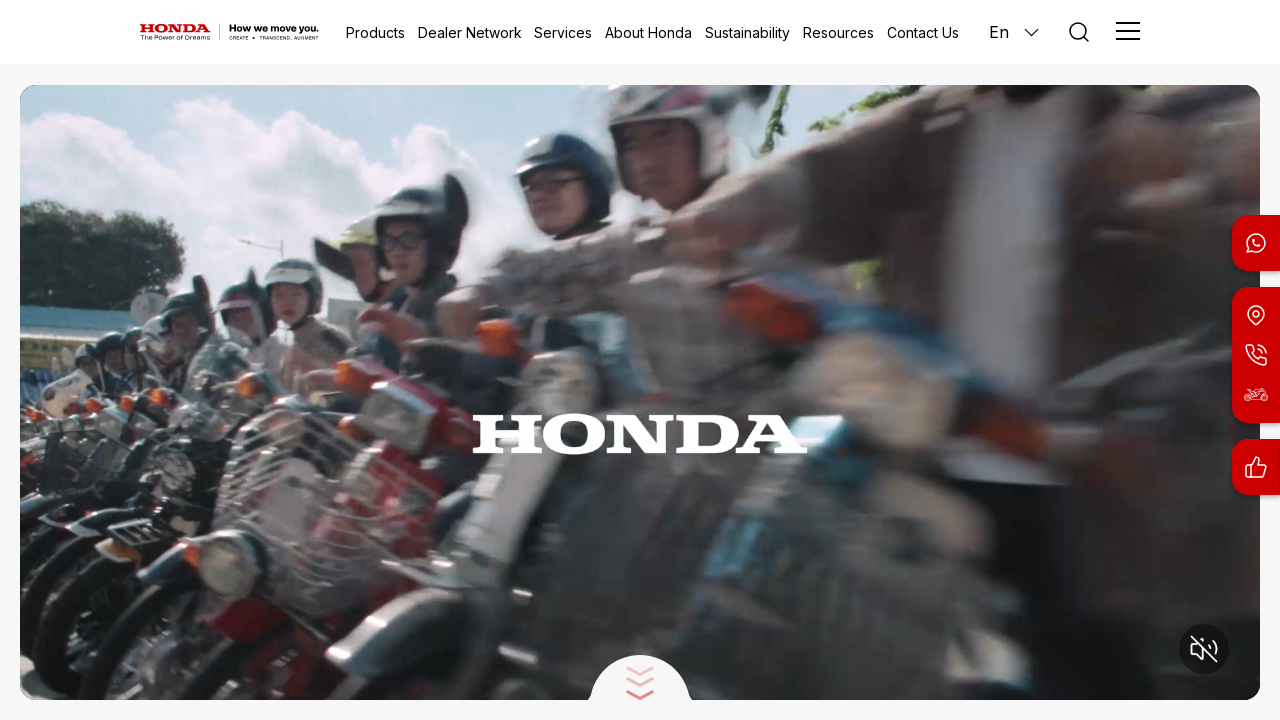

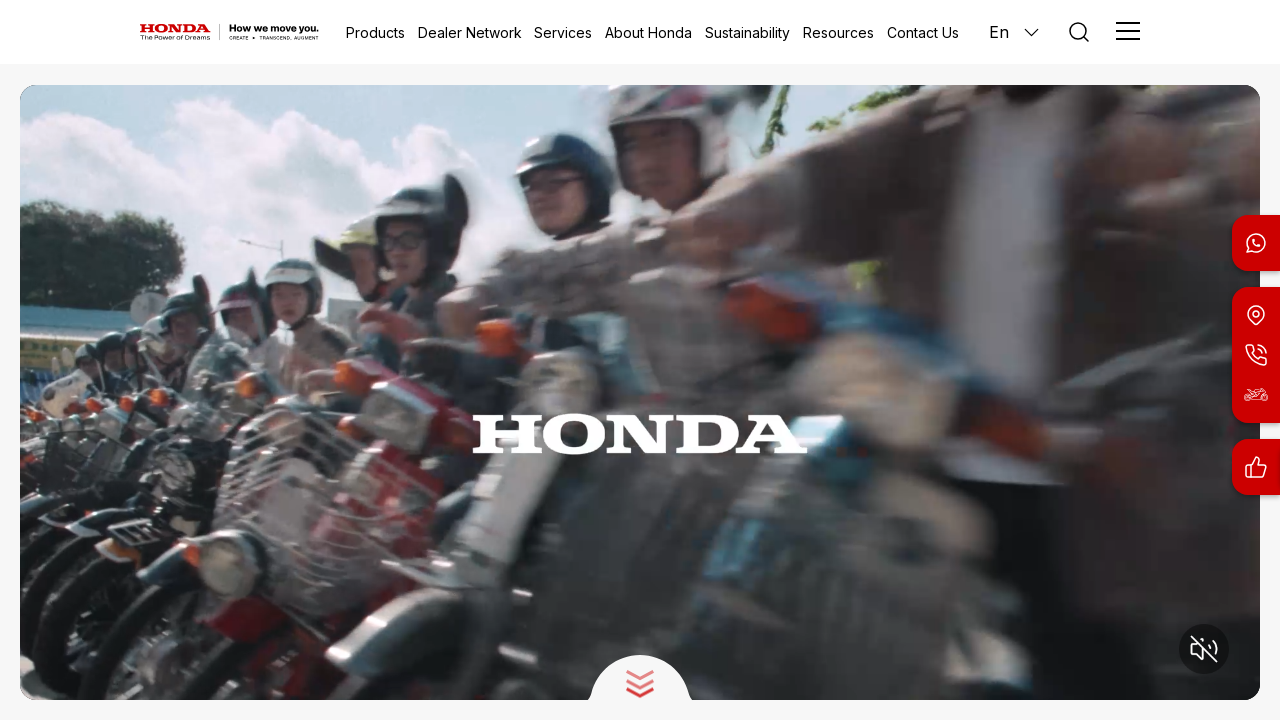